Tests multiple window handling with a more resilient approach by storing window handles, clicking a link to open a new window, and switching between windows to verify page titles

Starting URL: http://the-internet.herokuapp.com/windows

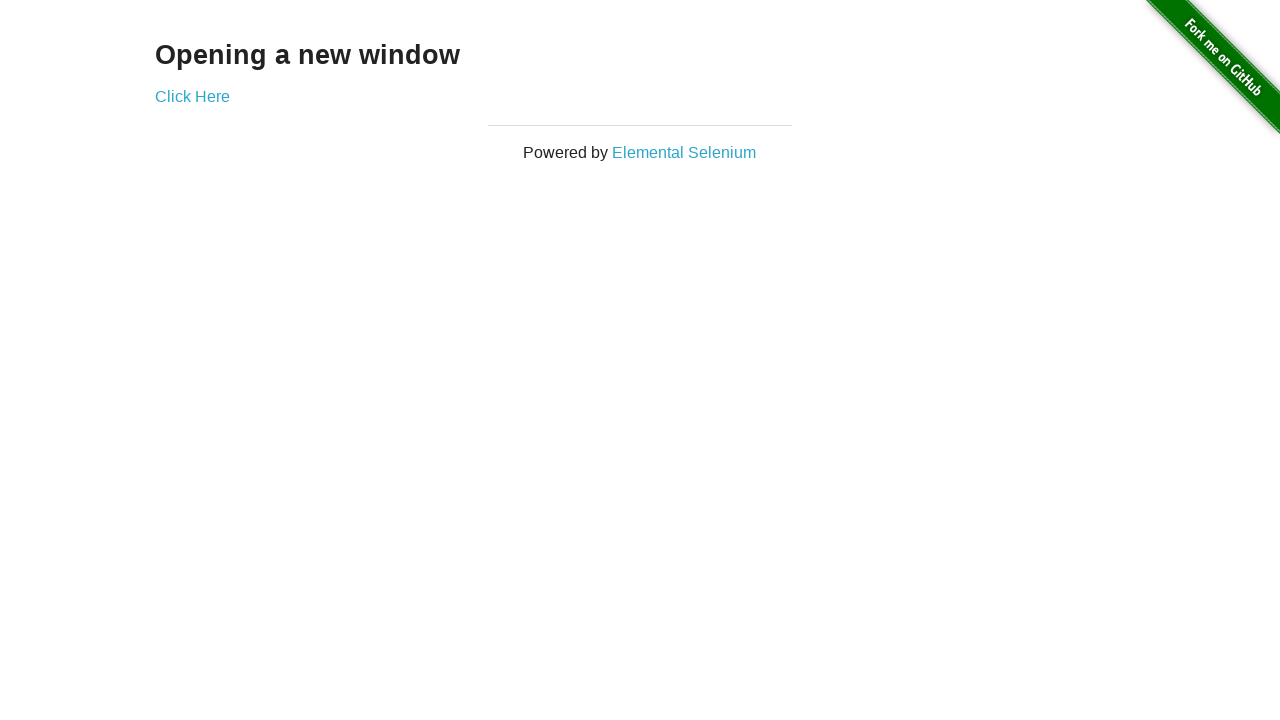

Stored reference to the first window (original page)
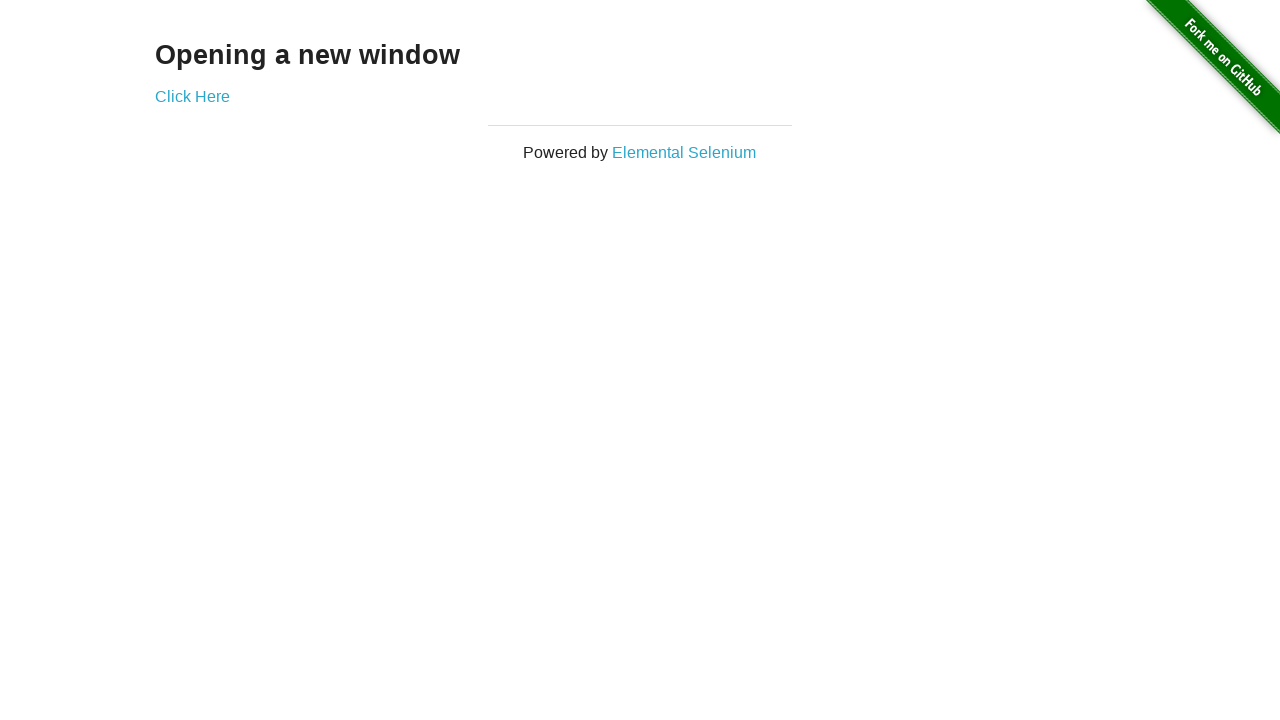

Clicked link to open a new window at (192, 96) on .example a
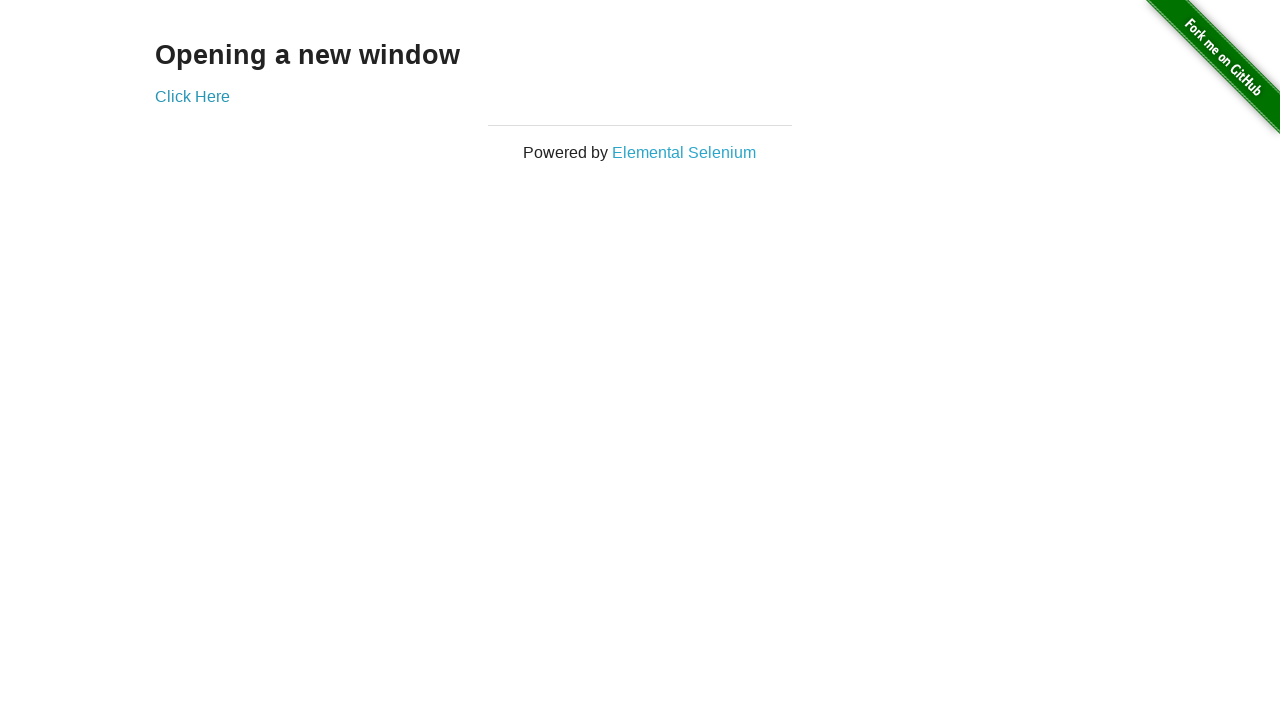

Captured reference to the new window page
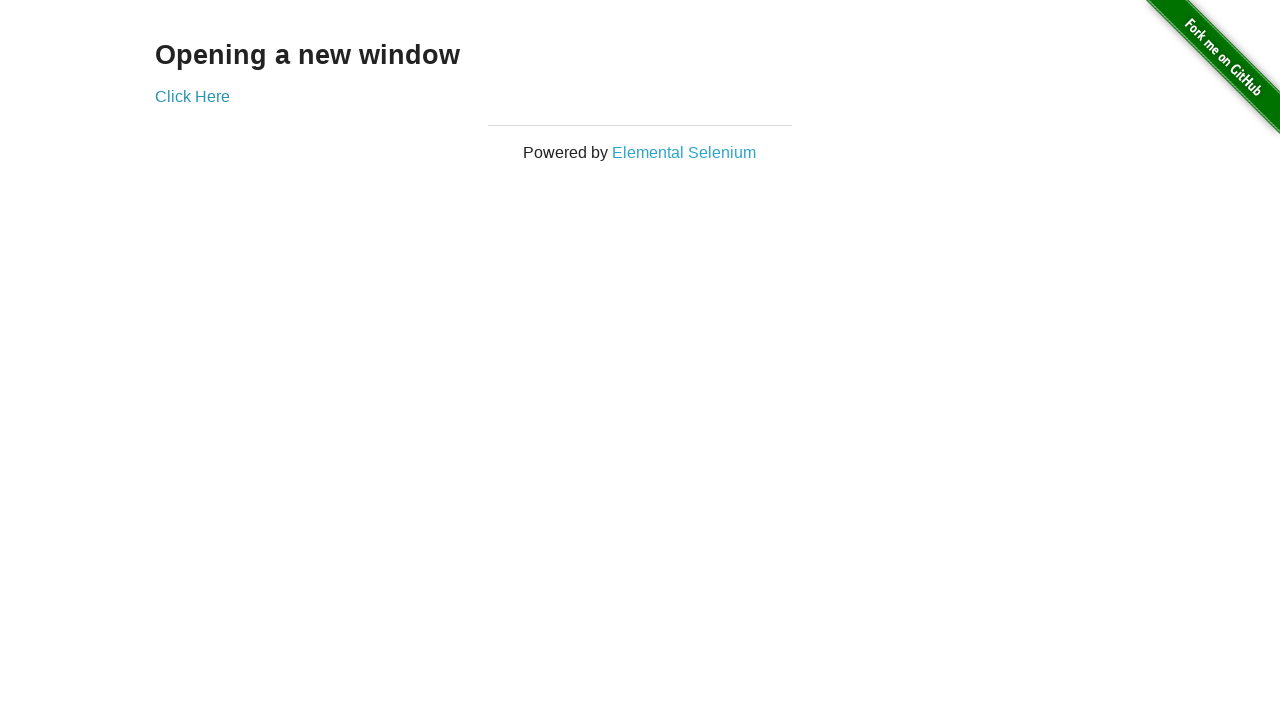

Waited for new window page to fully load
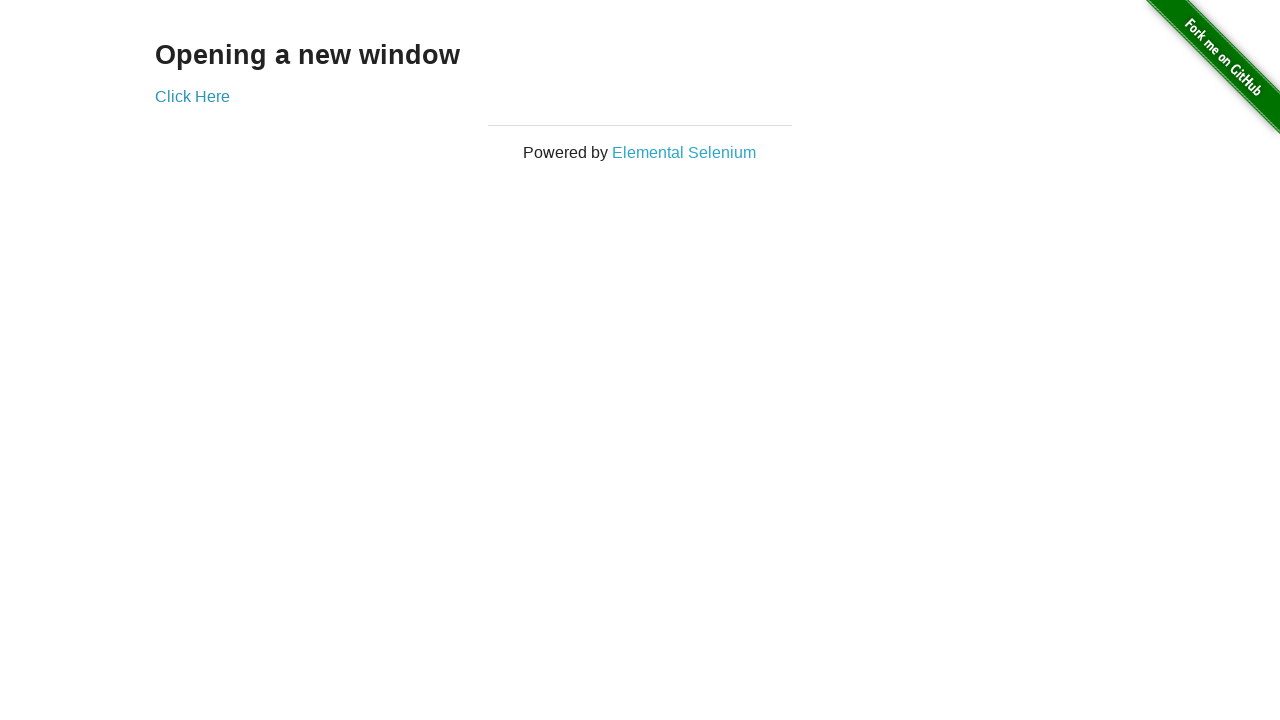

Brought first window to front
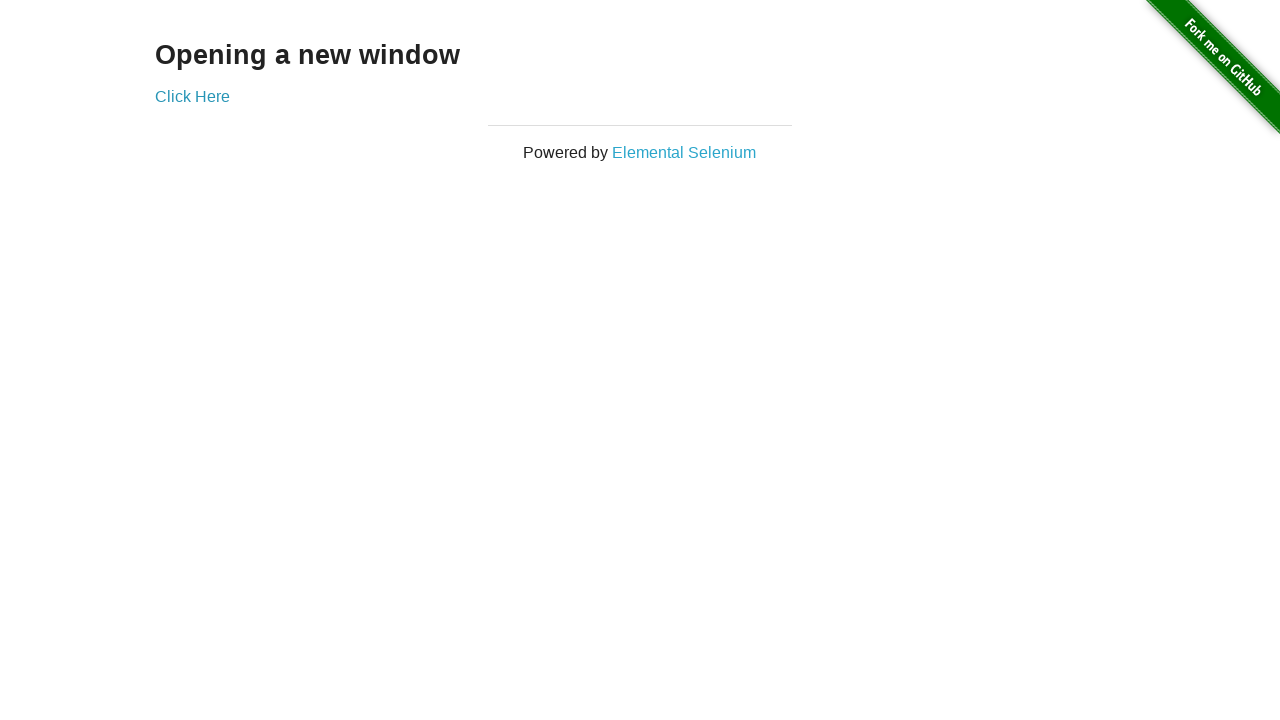

Verified first window title is not 'New Window'
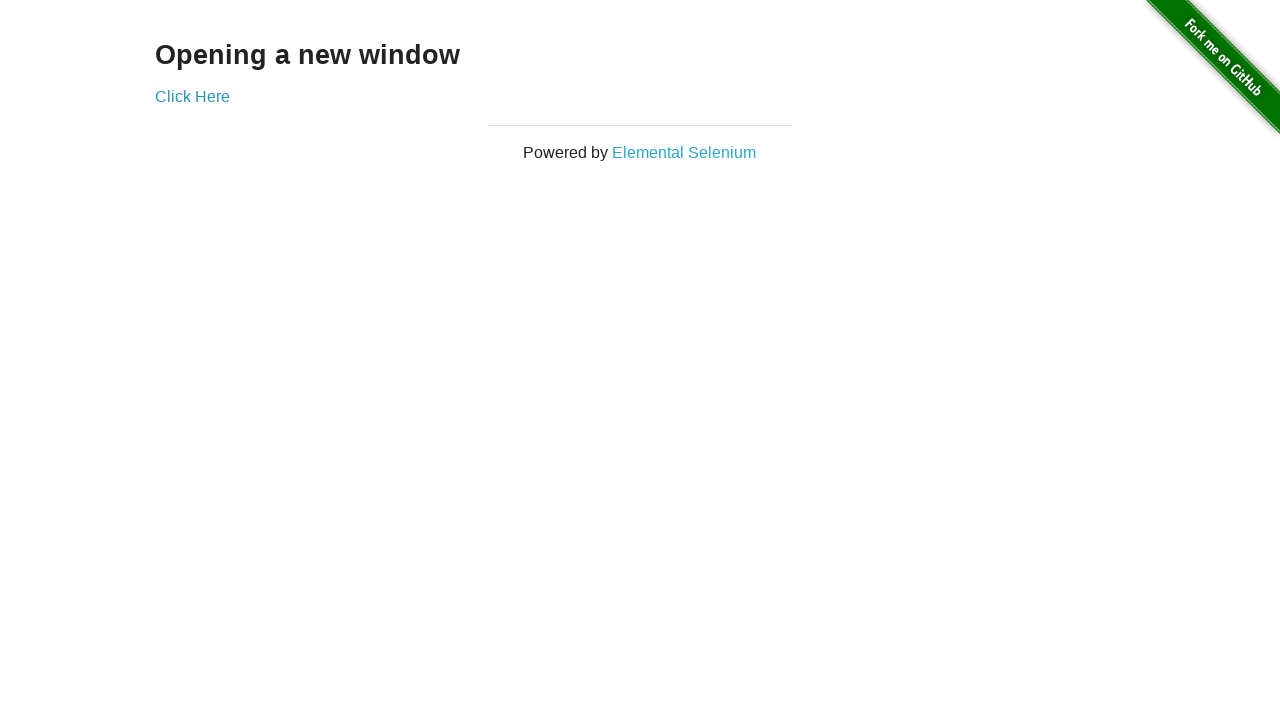

Brought second window to front
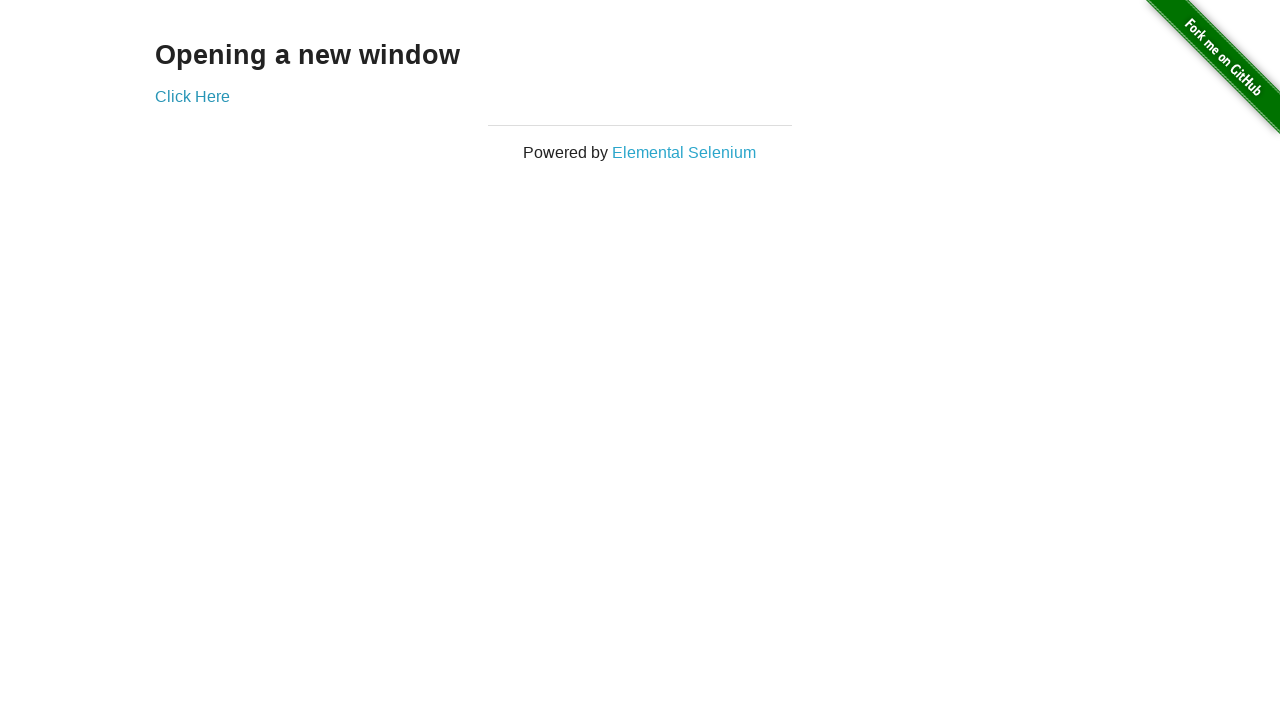

Verified second window title is 'New Window'
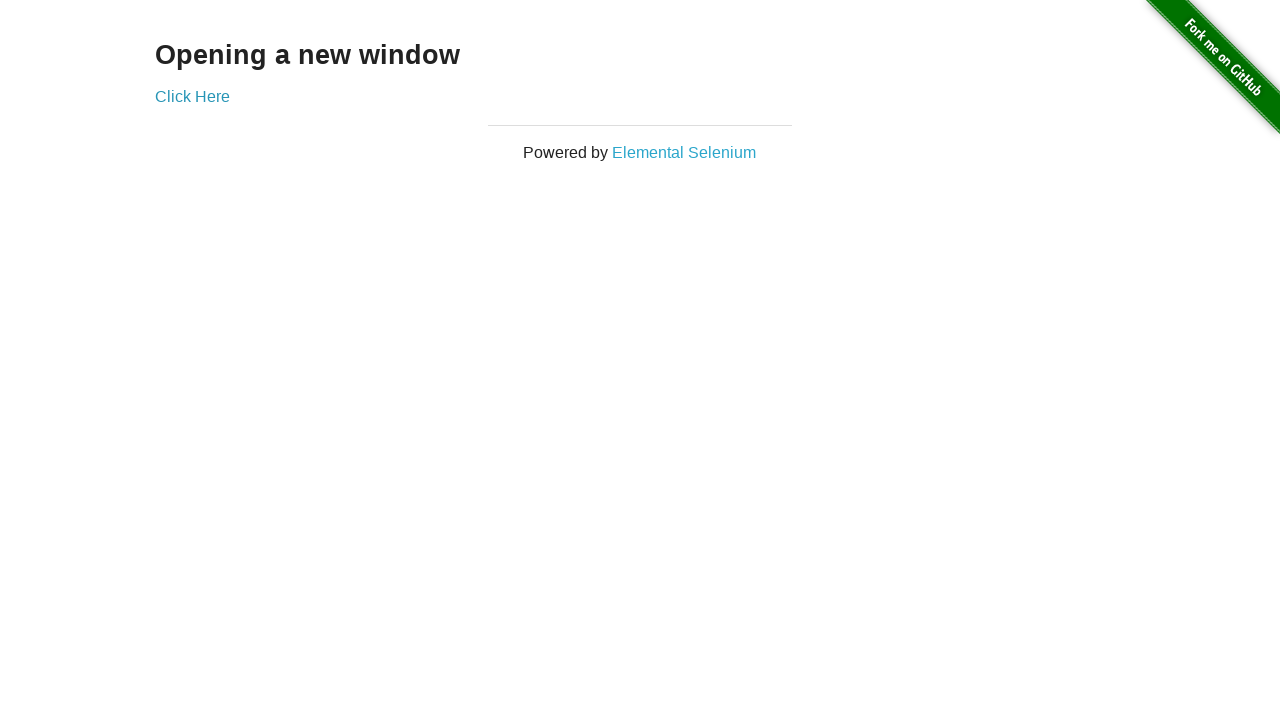

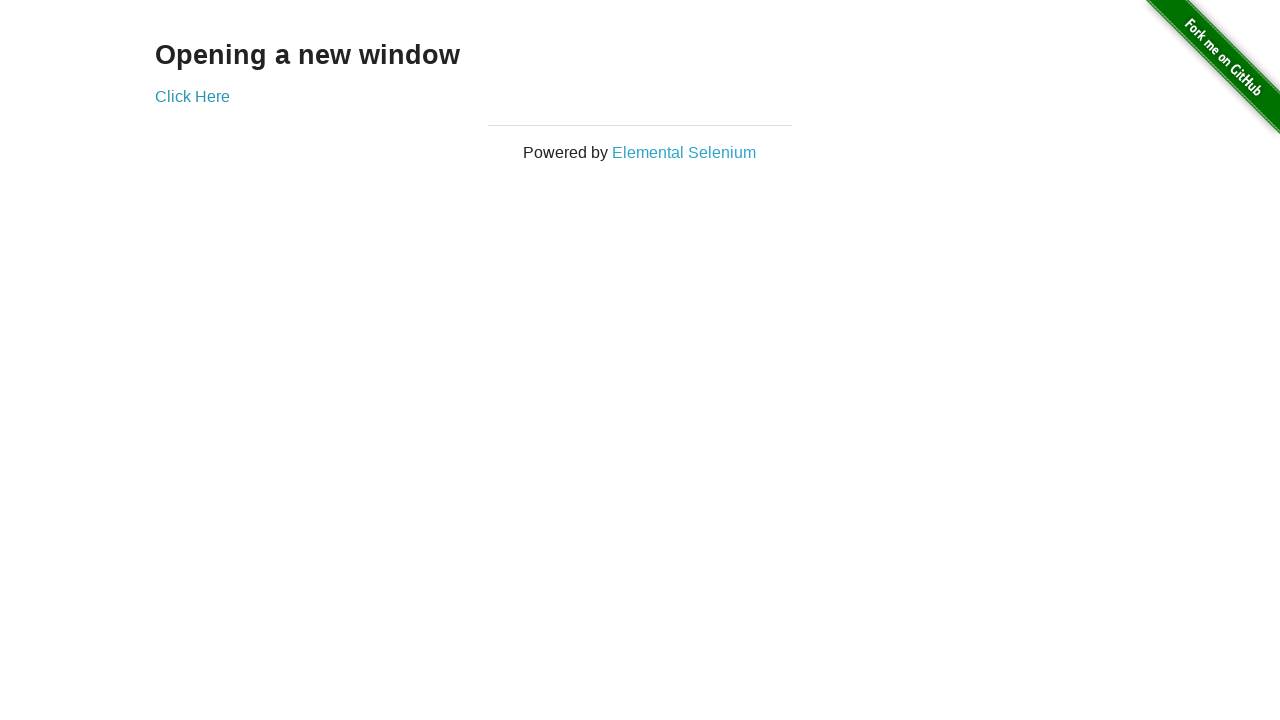